Tests text comparison tool by filling text in the first textarea, selecting all, copying, tabbing to the second textarea, and pasting the content

Starting URL: https://gotranscript.com/text-compare

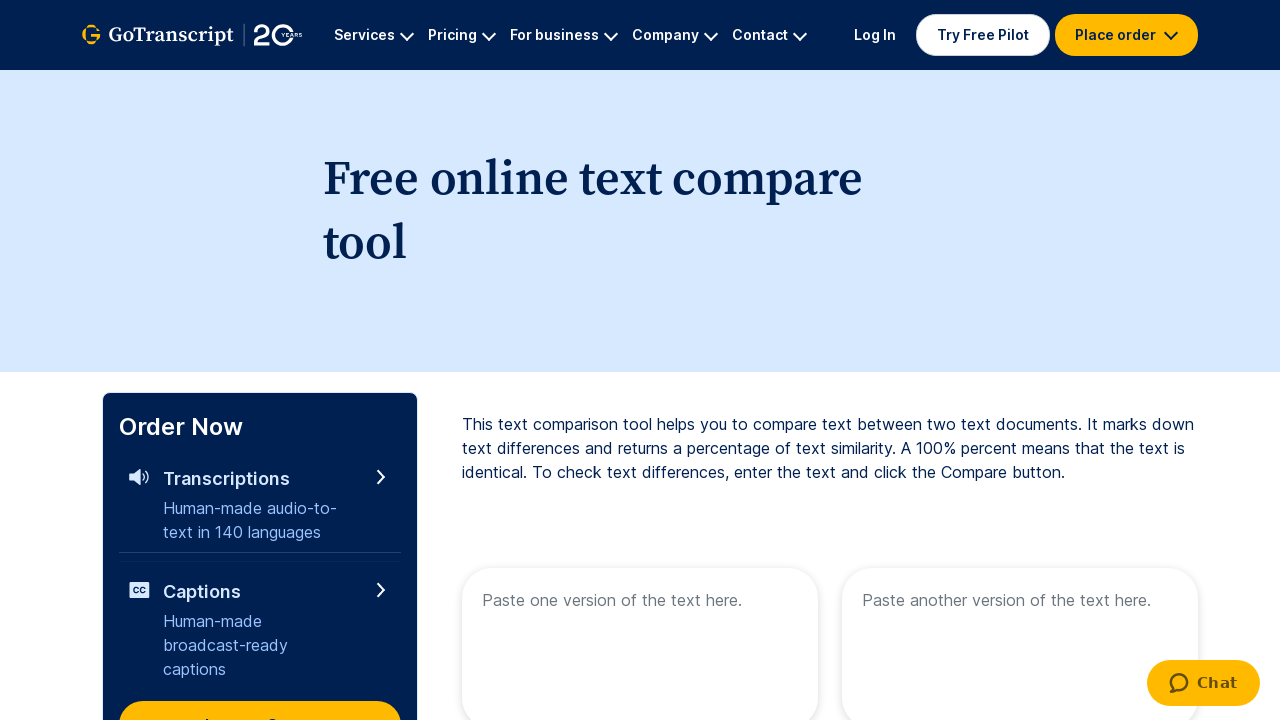

Filled first textarea with 'Hello World' on internal:attr=[placeholder="Paste one version of the text here."i]
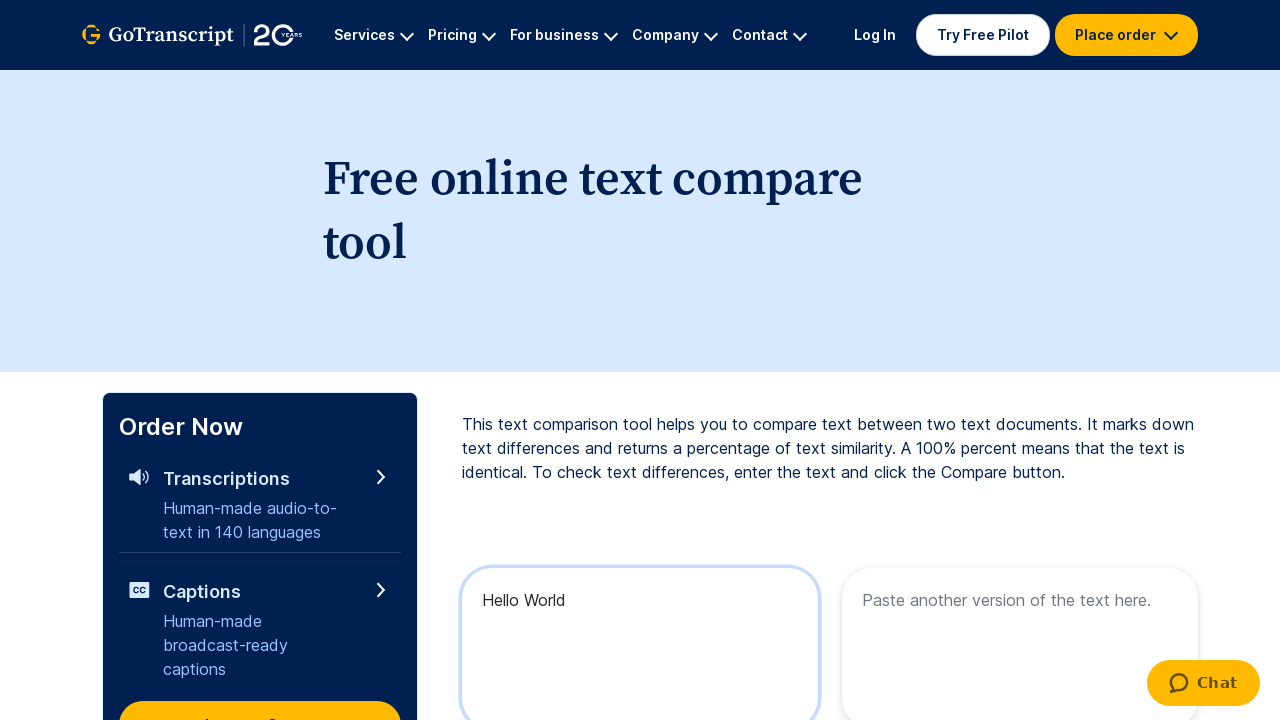

Selected all text in first textarea using Ctrl+A
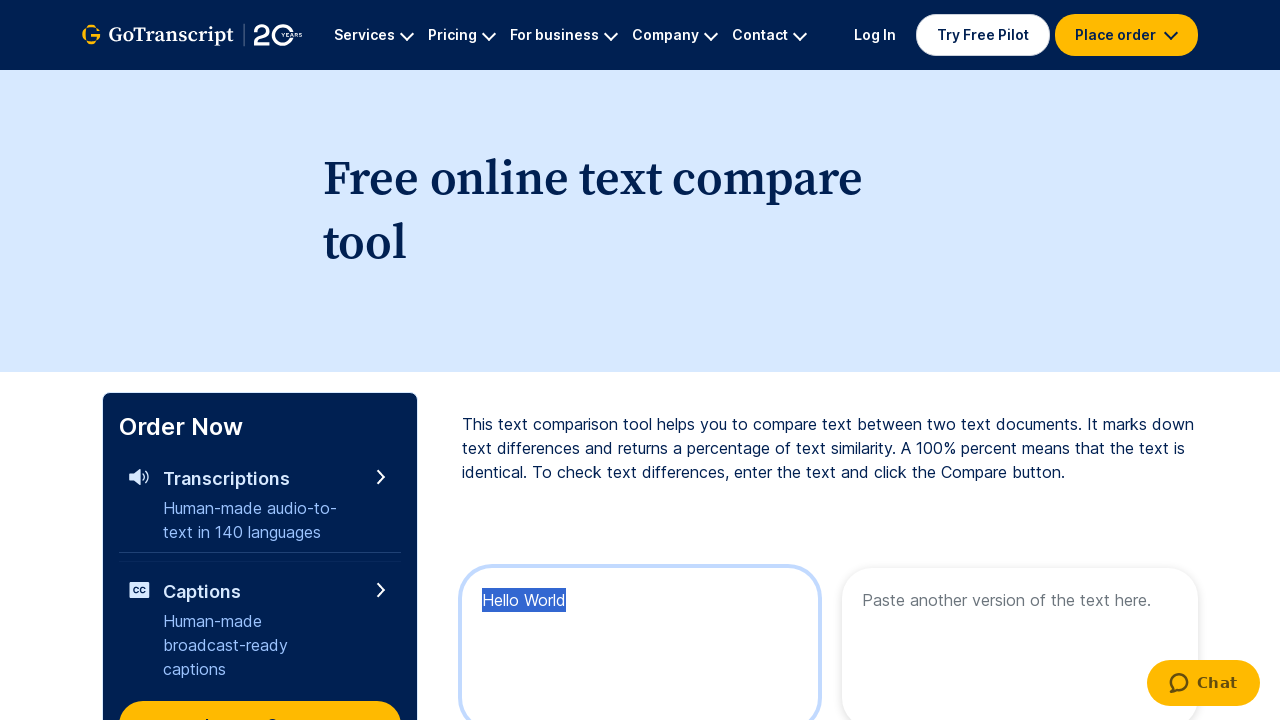

Copied selected text to clipboard using Ctrl+C
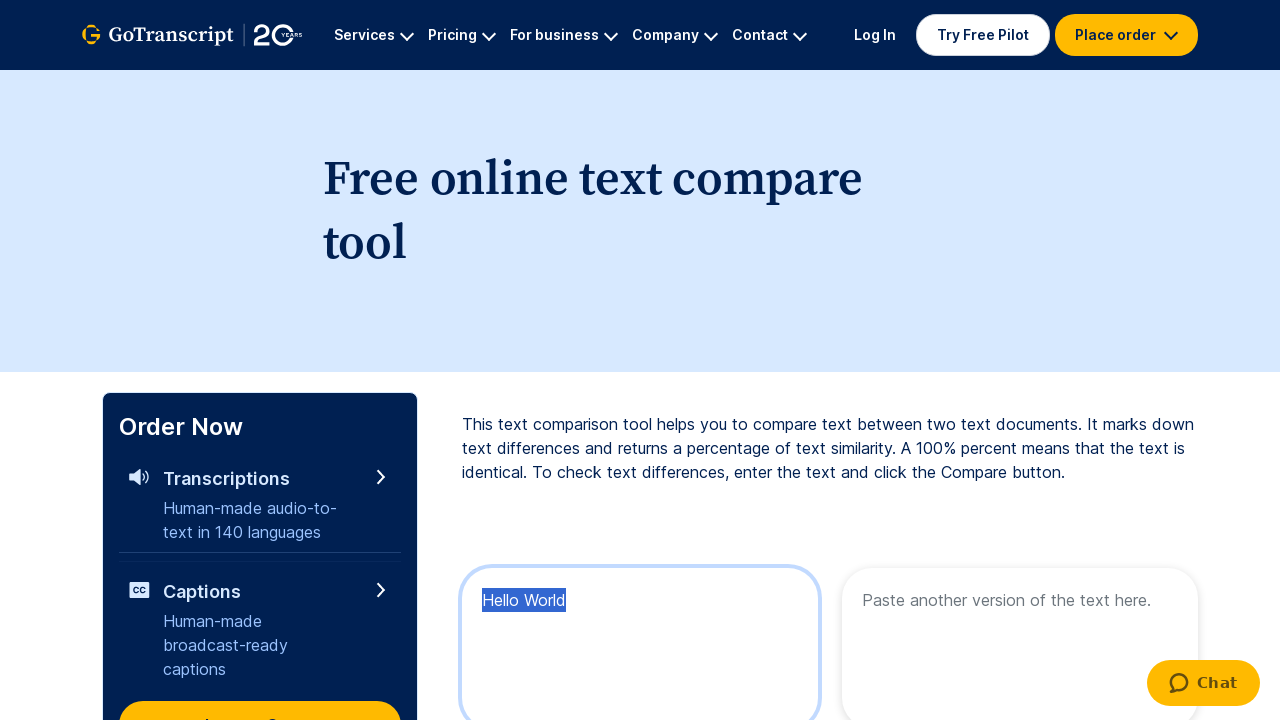

Pressed Tab key down to navigate to second textarea
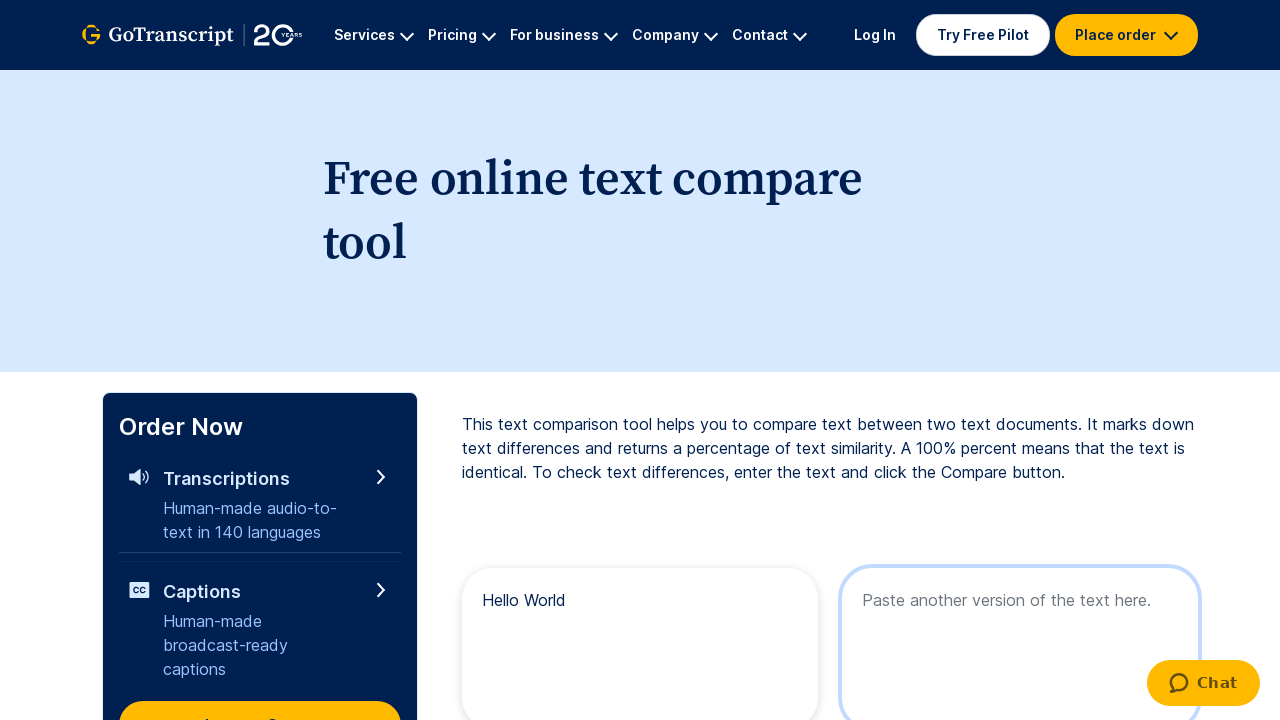

Released Tab key
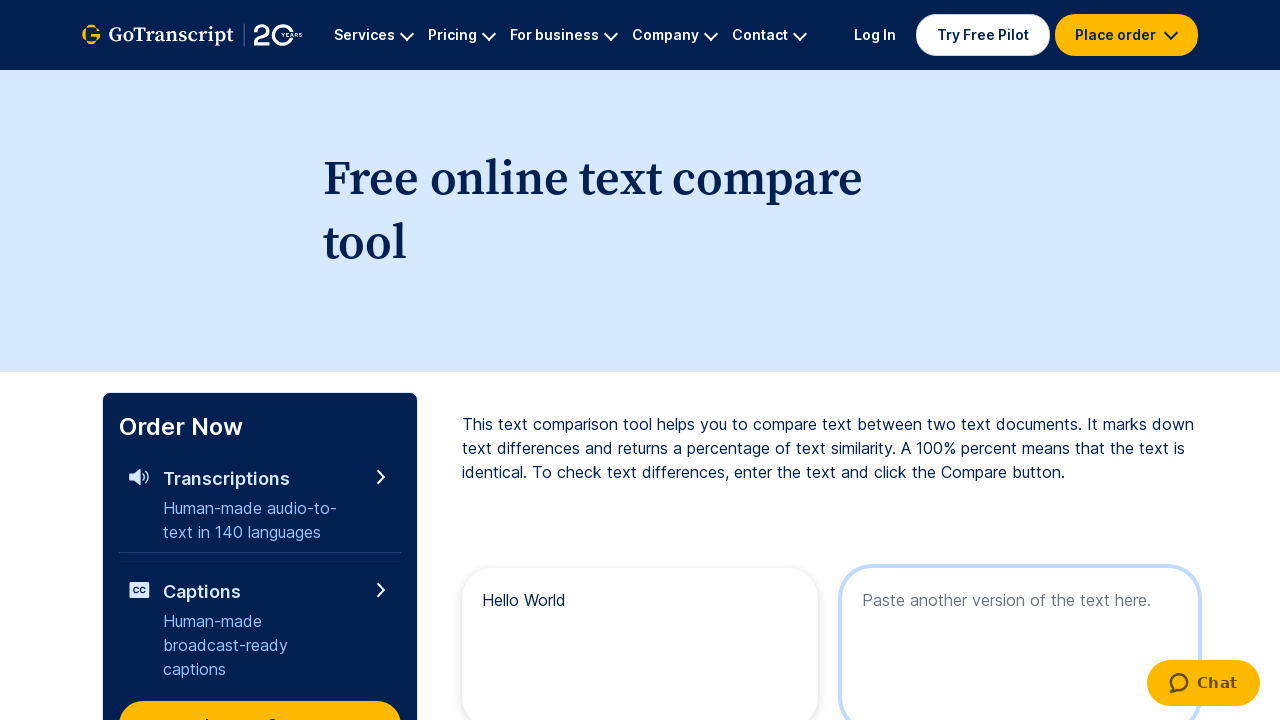

Pasted copied text into second textarea using Ctrl+V
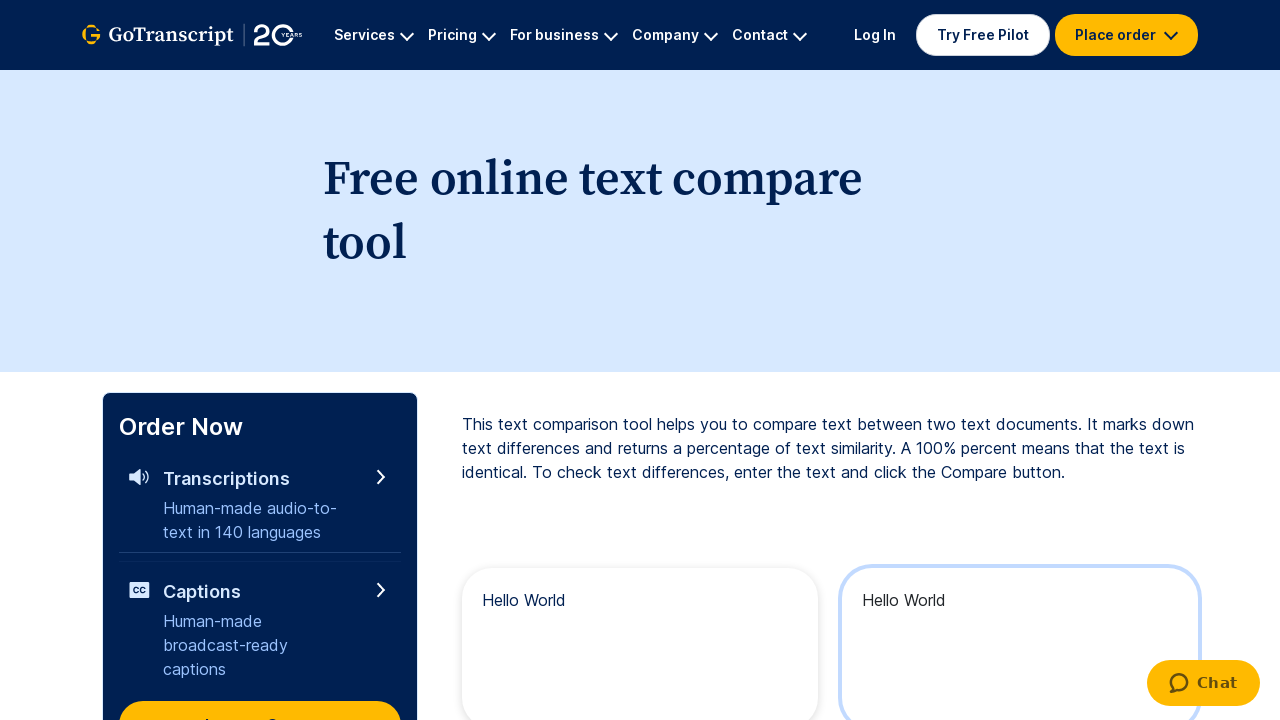

Waited 1 second for action to complete
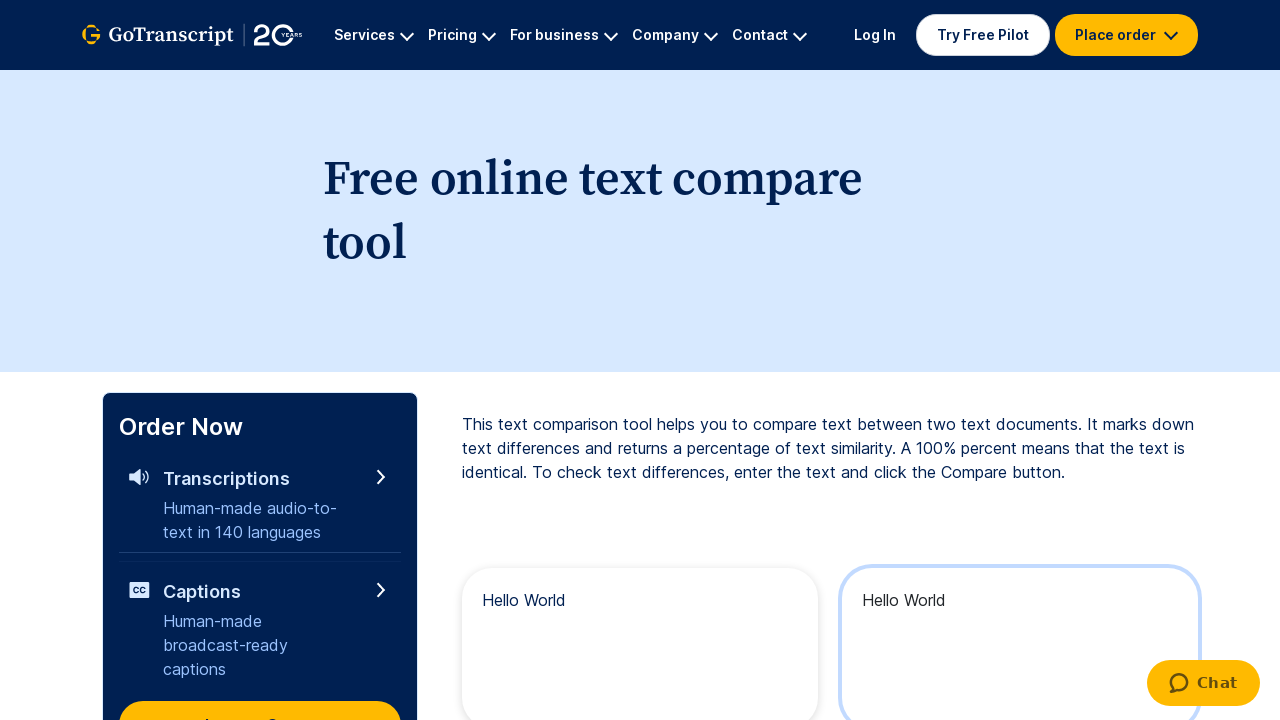

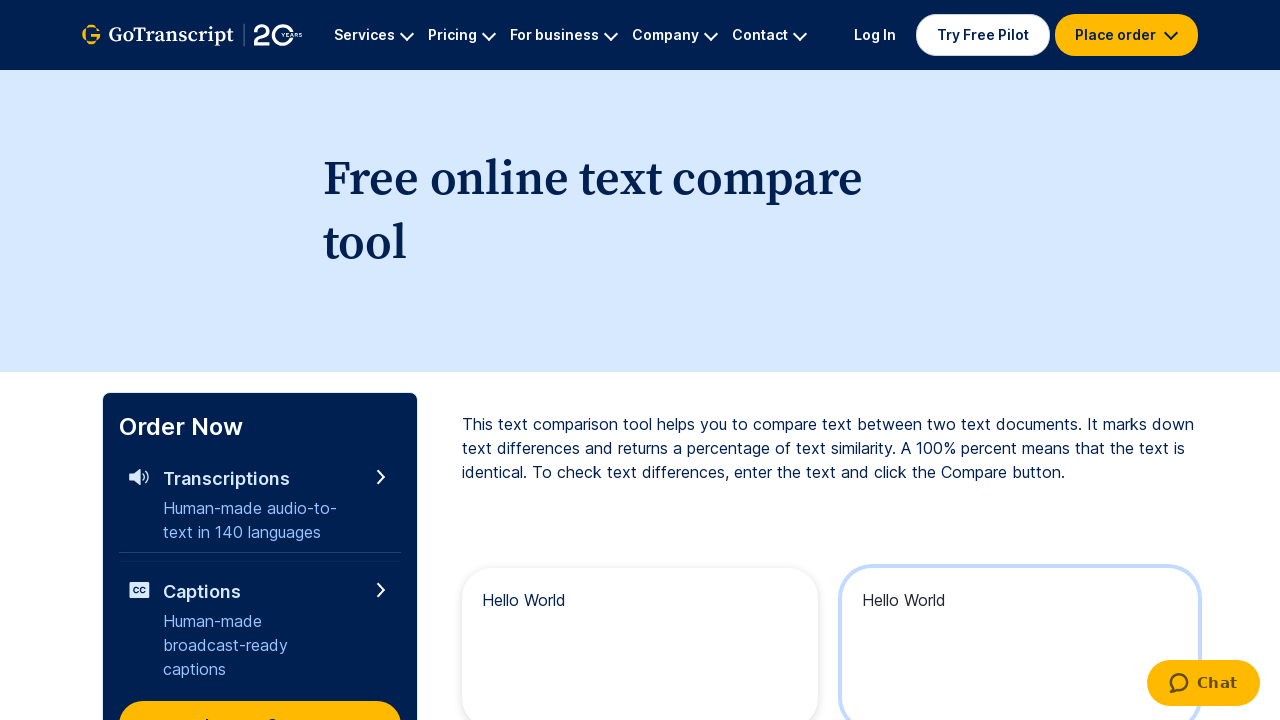